Tests that a todo item is removed when edited to an empty string

Starting URL: https://demo.playwright.dev/todomvc

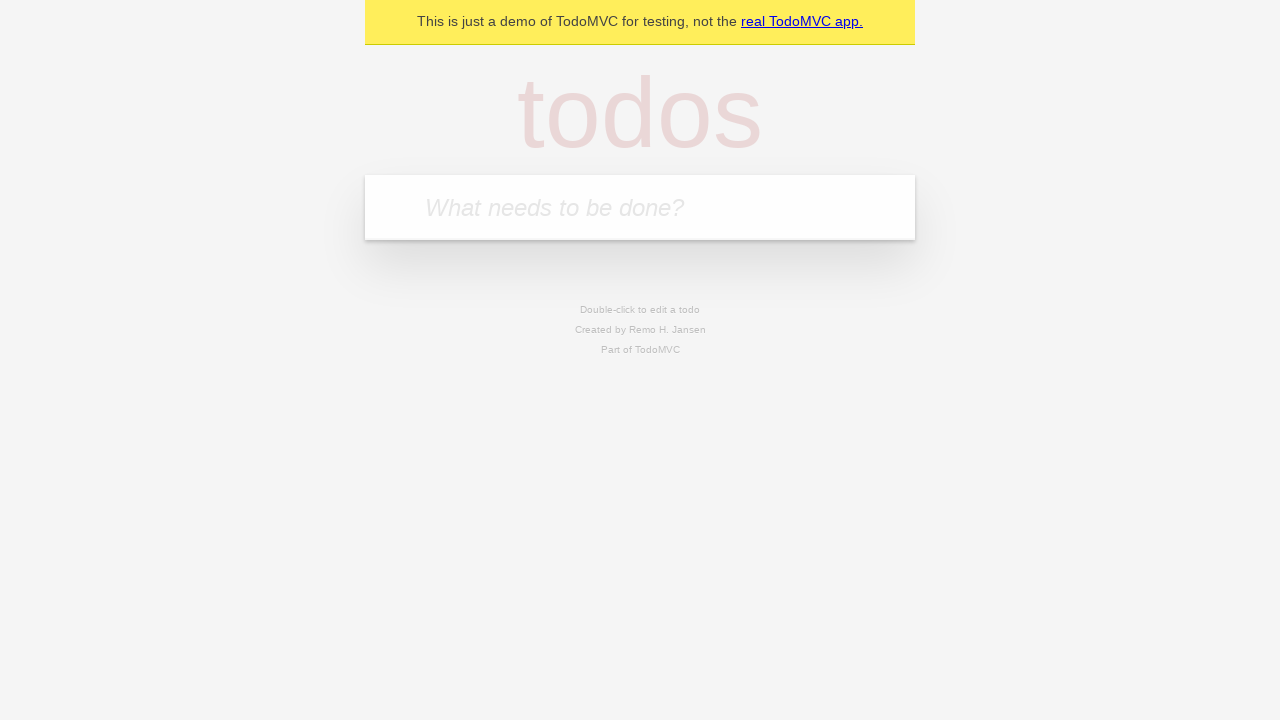

Filled todo input with 'buy some cheese' on internal:attr=[placeholder="What needs to be done?"i]
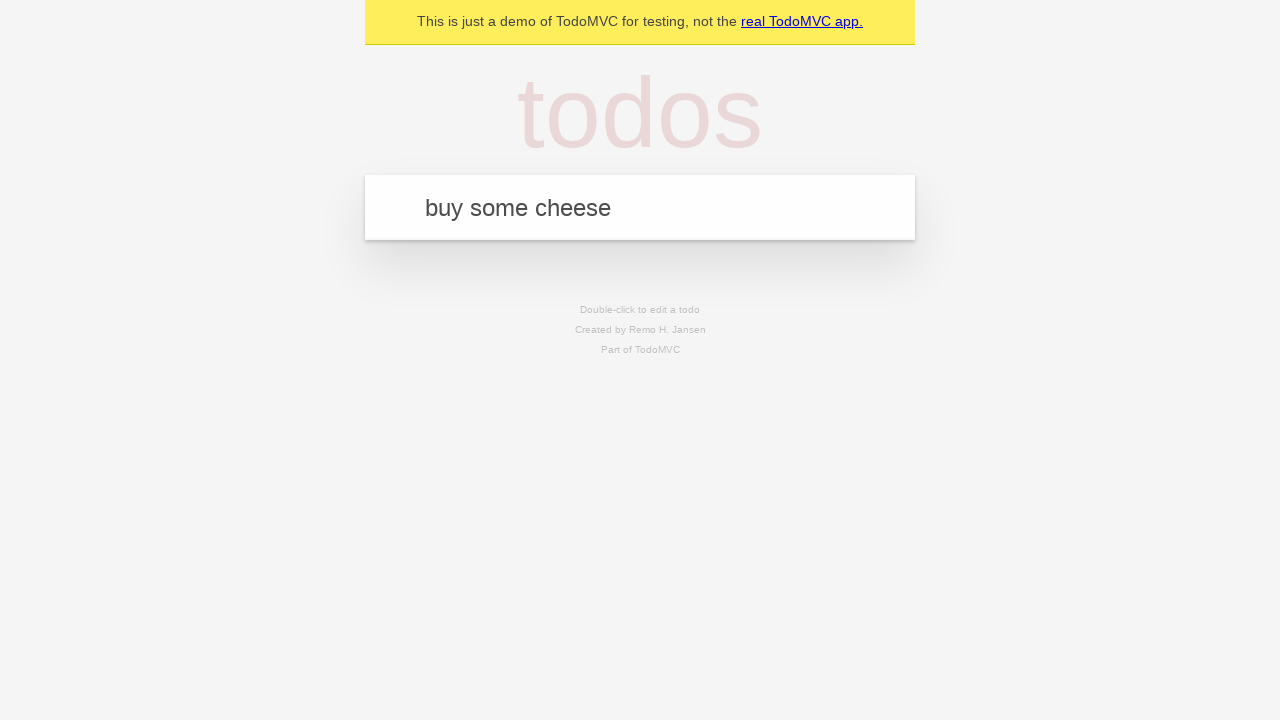

Pressed Enter to create first todo on internal:attr=[placeholder="What needs to be done?"i]
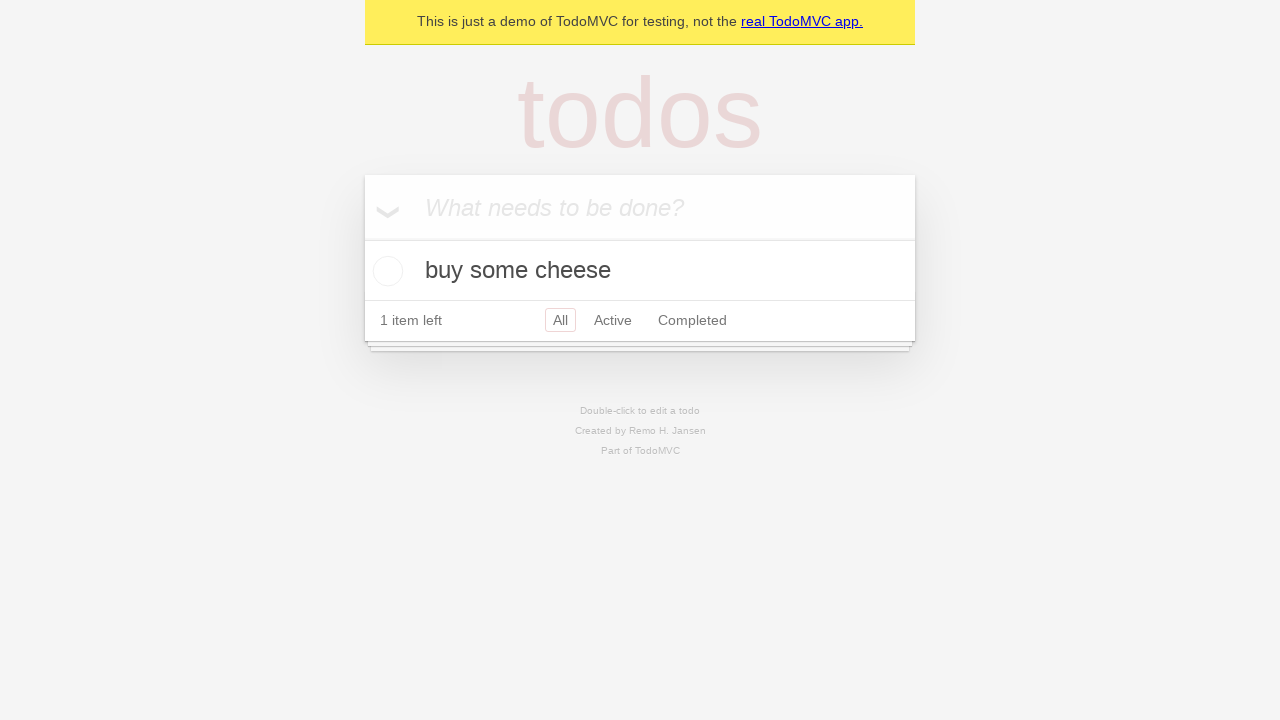

Filled todo input with 'feed the cat' on internal:attr=[placeholder="What needs to be done?"i]
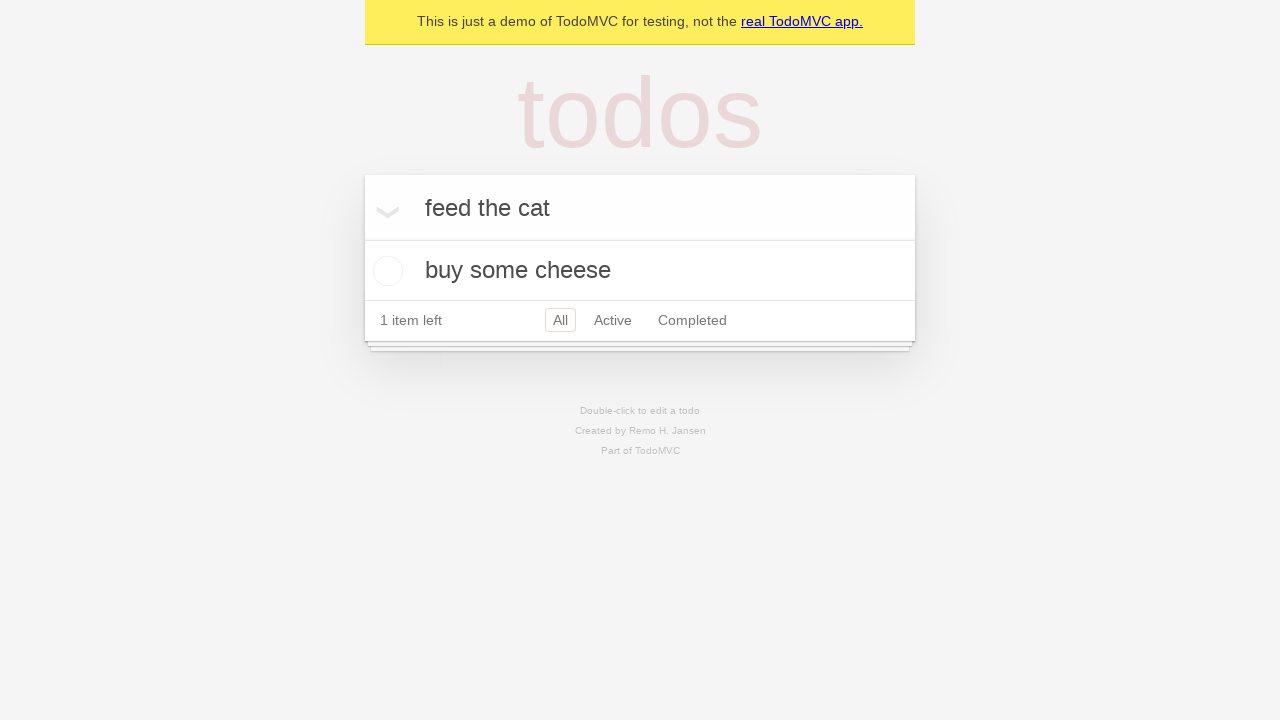

Pressed Enter to create second todo on internal:attr=[placeholder="What needs to be done?"i]
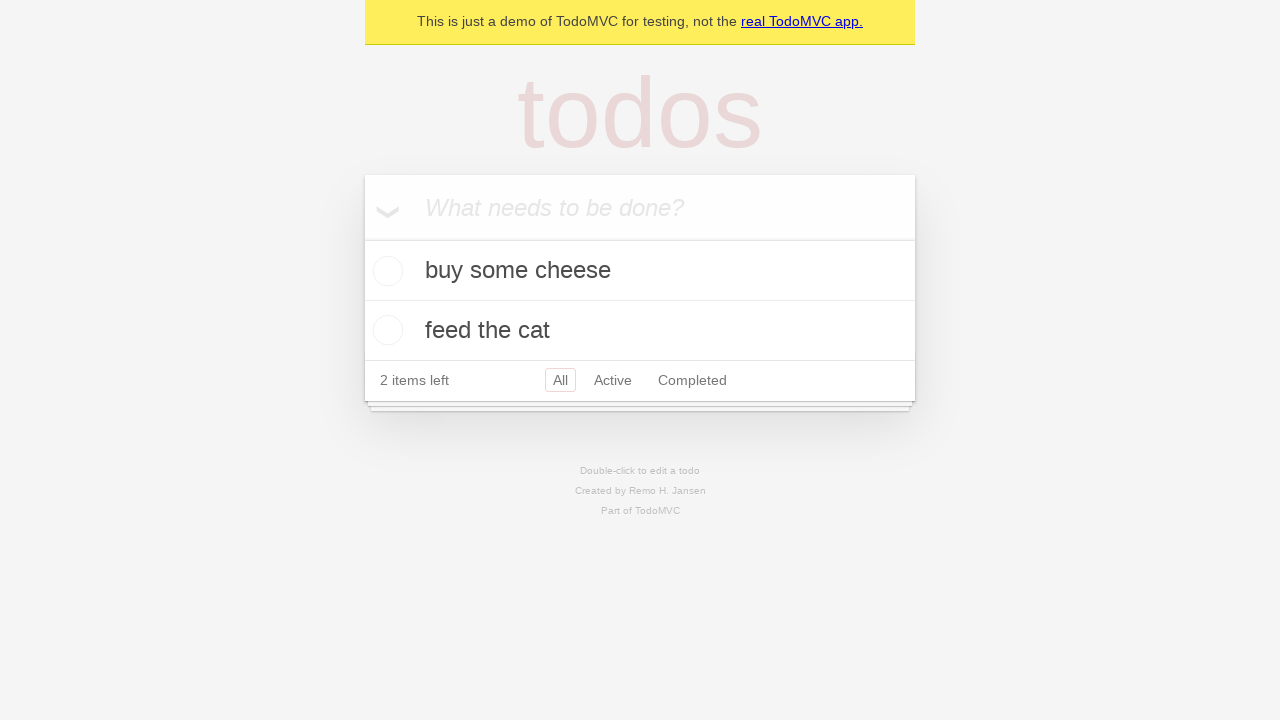

Filled todo input with 'book a doctors appointment' on internal:attr=[placeholder="What needs to be done?"i]
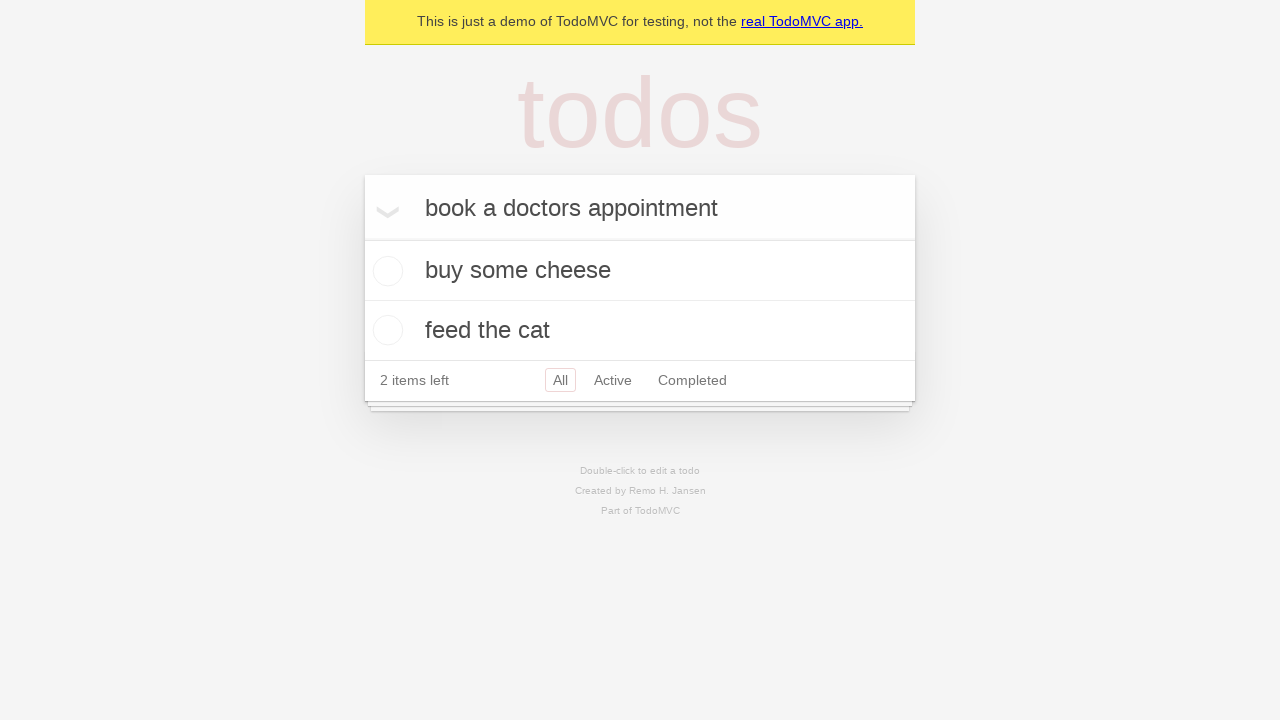

Pressed Enter to create third todo on internal:attr=[placeholder="What needs to be done?"i]
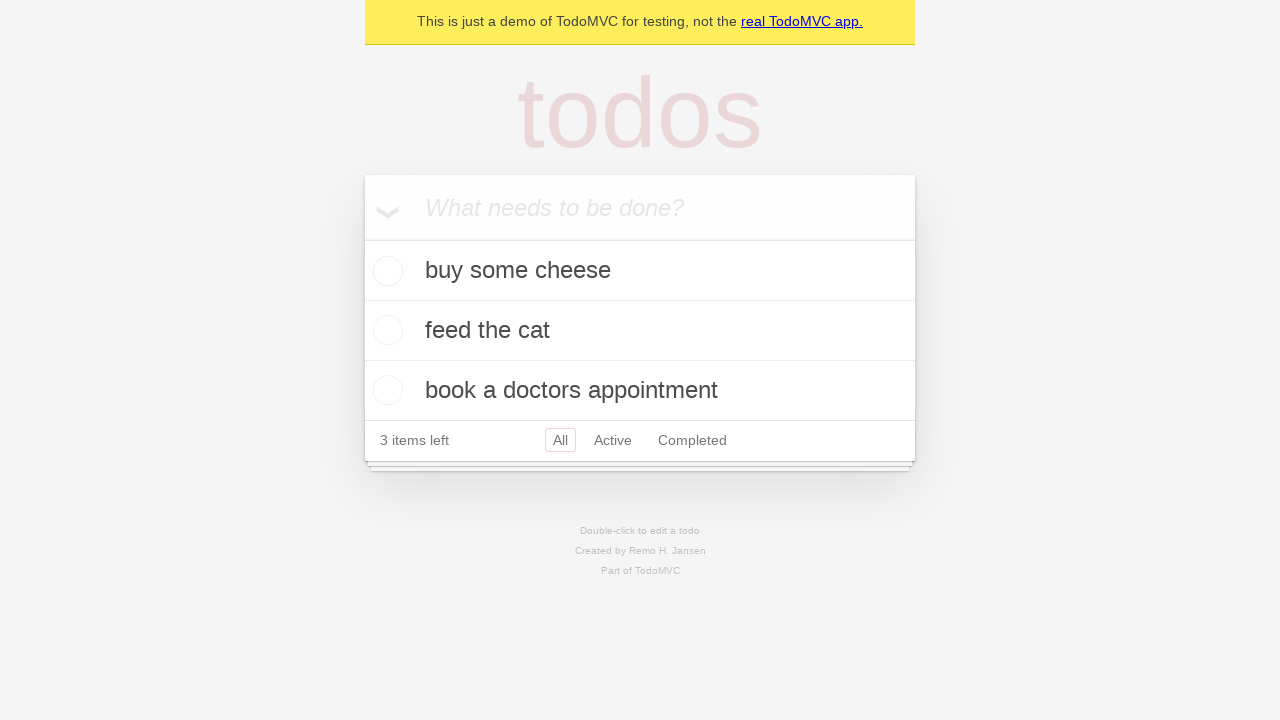

Double-clicked second todo item to enter edit mode at (640, 331) on internal:testid=[data-testid="todo-item"s] >> nth=1
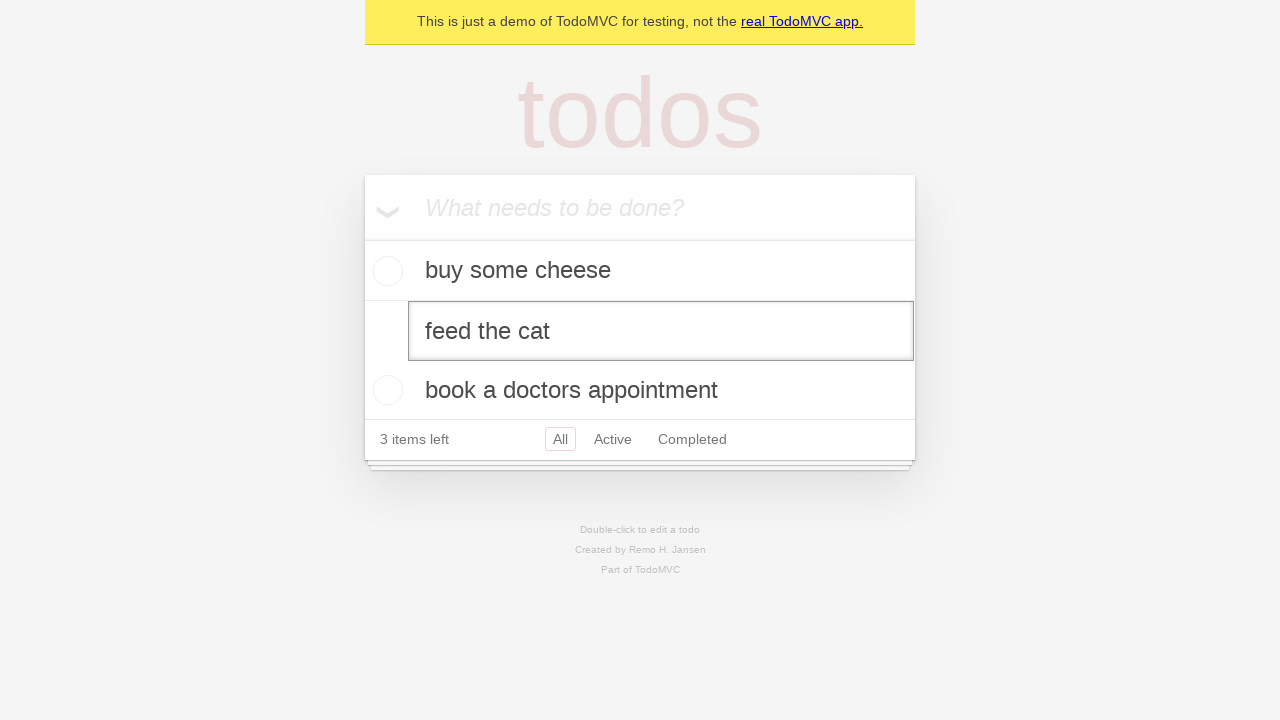

Cleared the text in the edit field on internal:testid=[data-testid="todo-item"s] >> nth=1 >> internal:role=textbox[nam
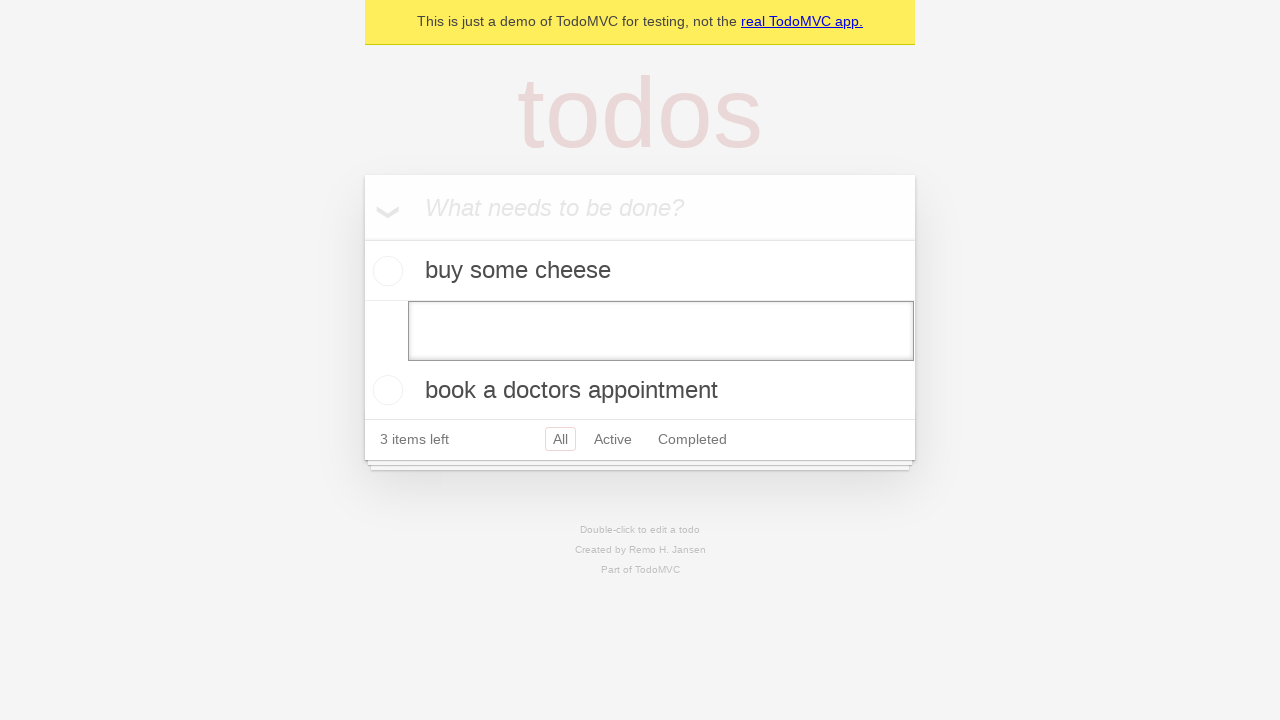

Pressed Enter to confirm deletion of empty todo item on internal:testid=[data-testid="todo-item"s] >> nth=1 >> internal:role=textbox[nam
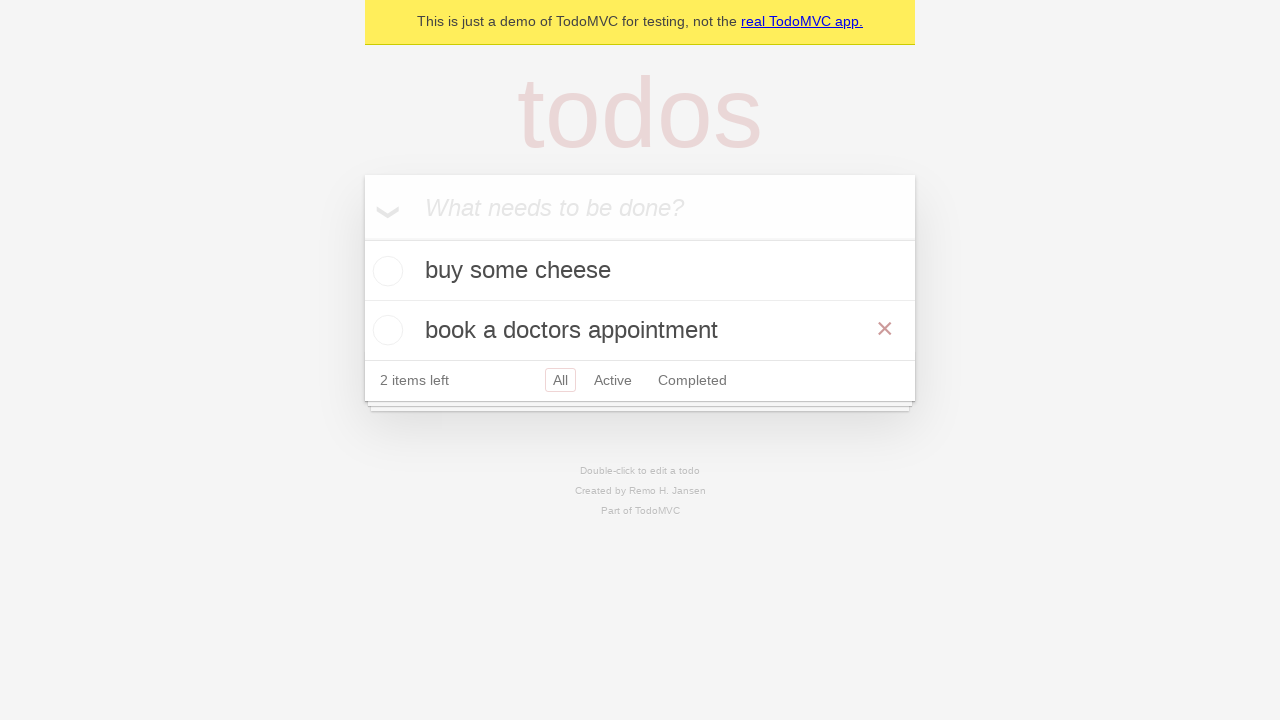

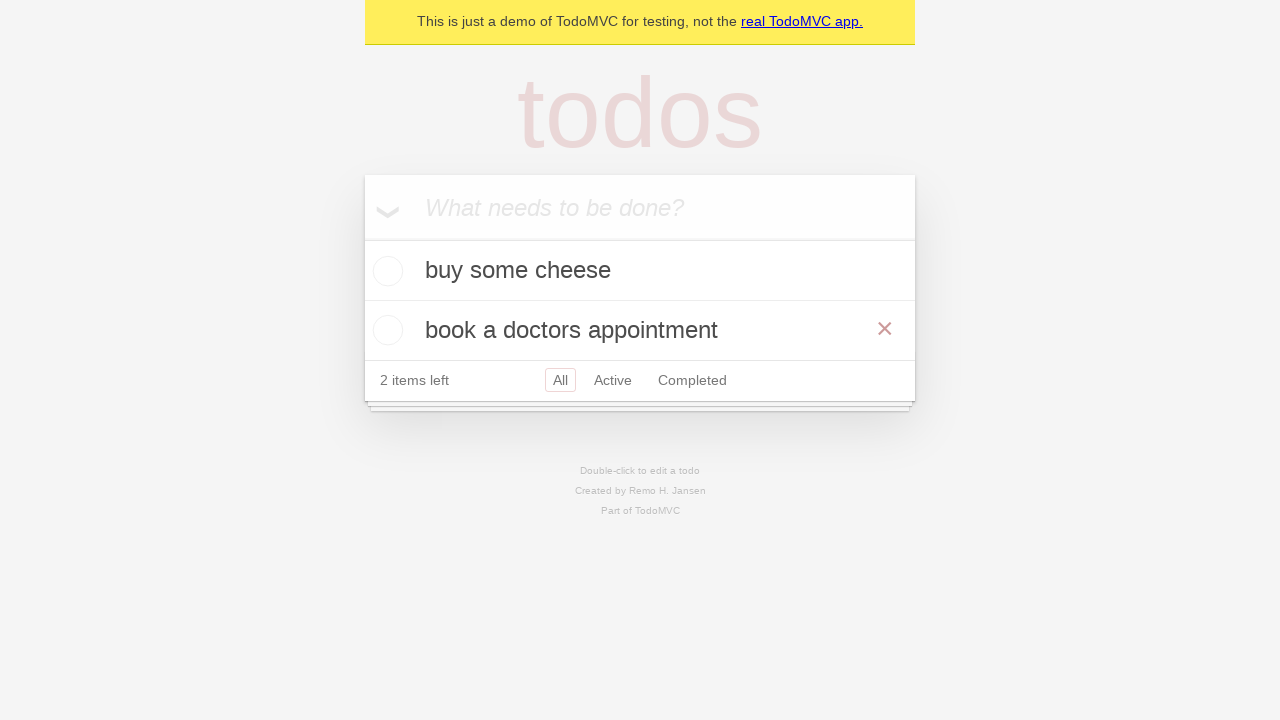